Tests iframe handling by navigating between single and nested frames, switching frame contexts, and filling text inputs within different iframe structures.

Starting URL: https://demo.automationtesting.in/Frames.html

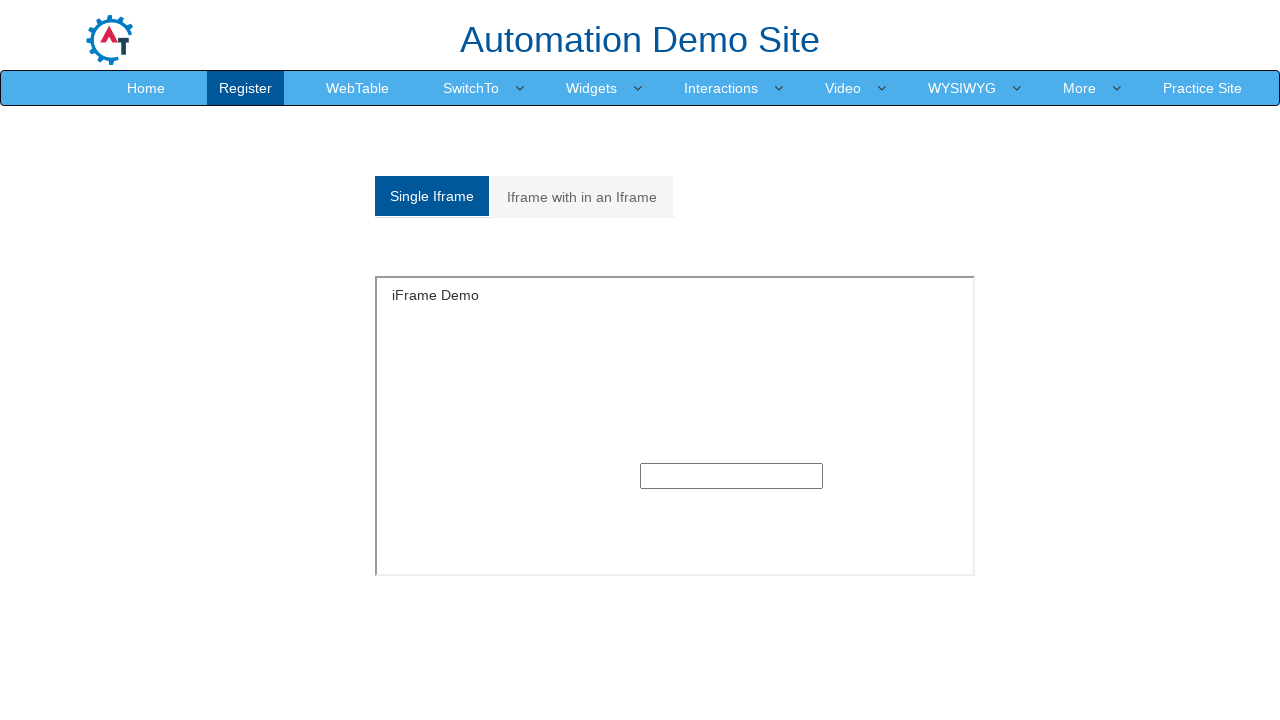

Clicked on Single Frame tab at (432, 196) on a[href='#Single']
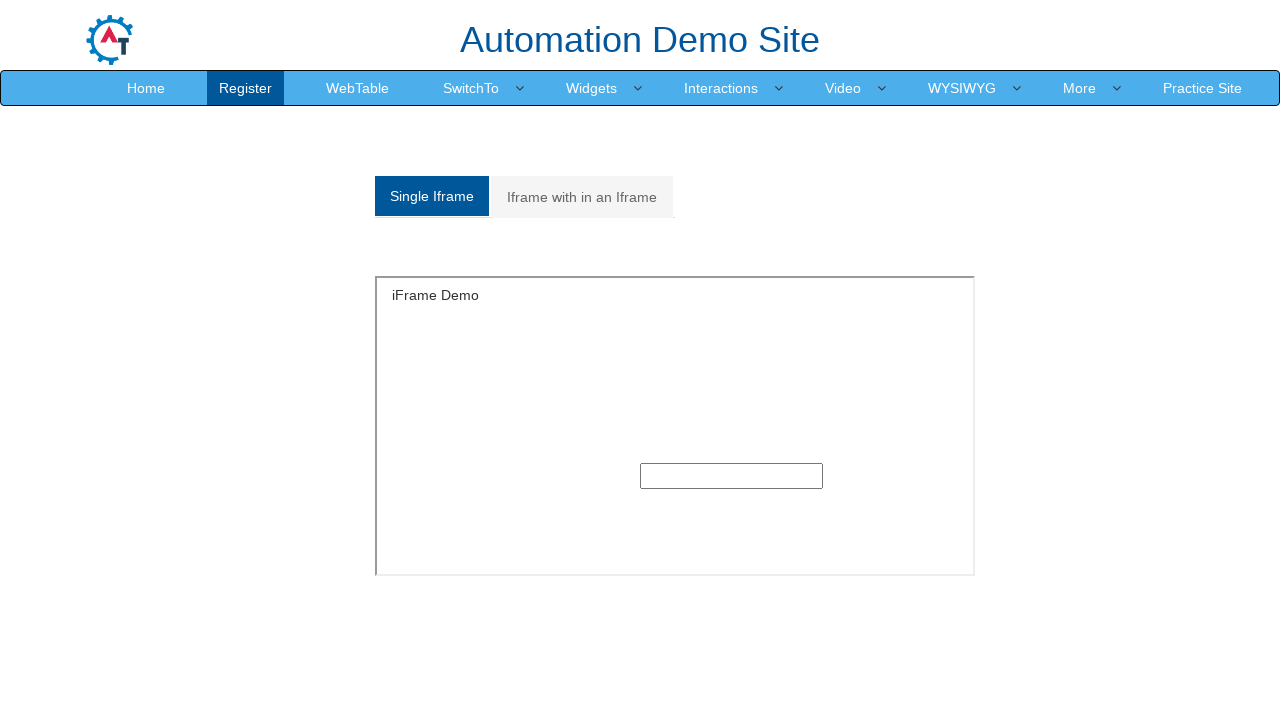

Located single frame with id 'singleframe'
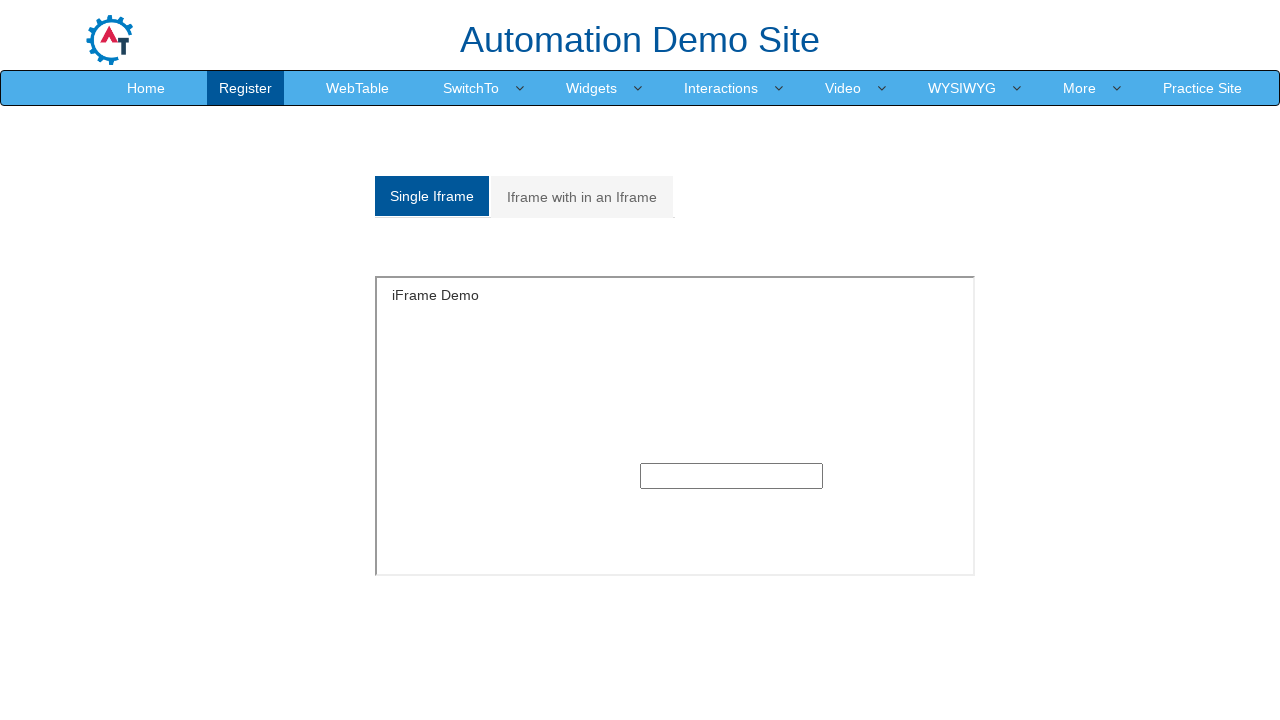

Filled 'Testing' in the single frame text input on iframe#singleframe >> internal:control=enter-frame >> input[type='text'] >> nth=
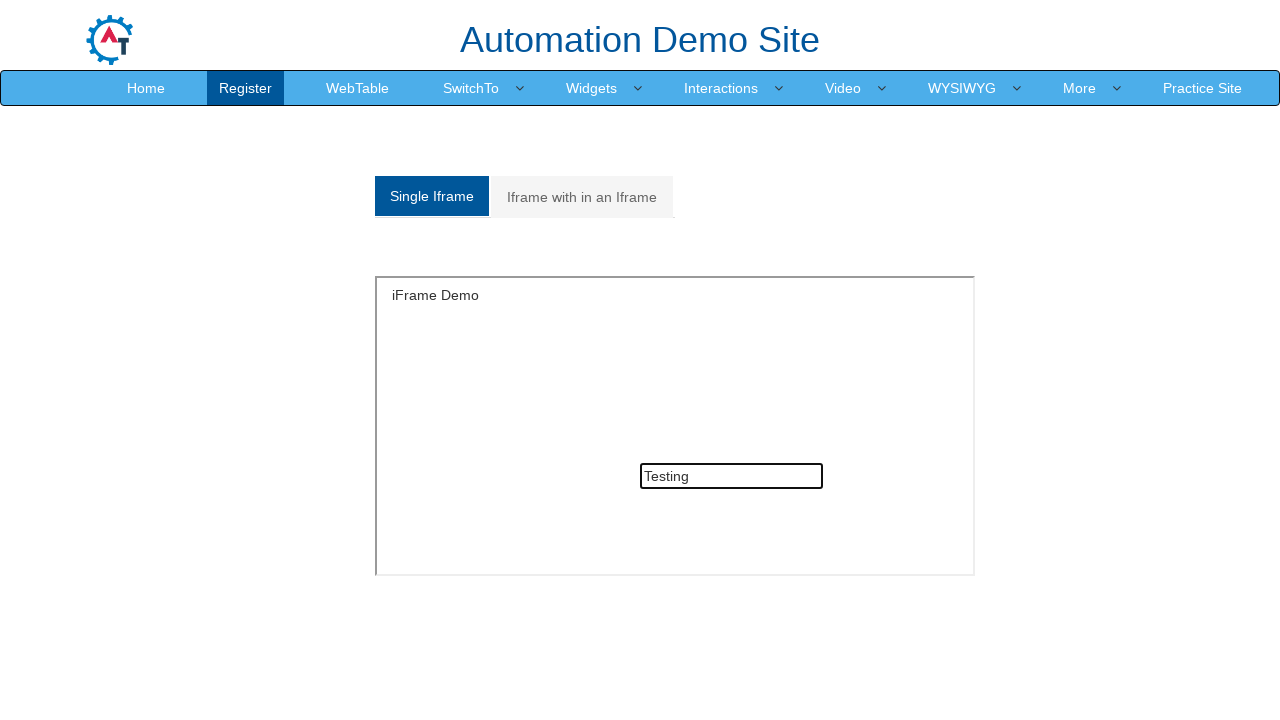

Waited 2 seconds for visibility
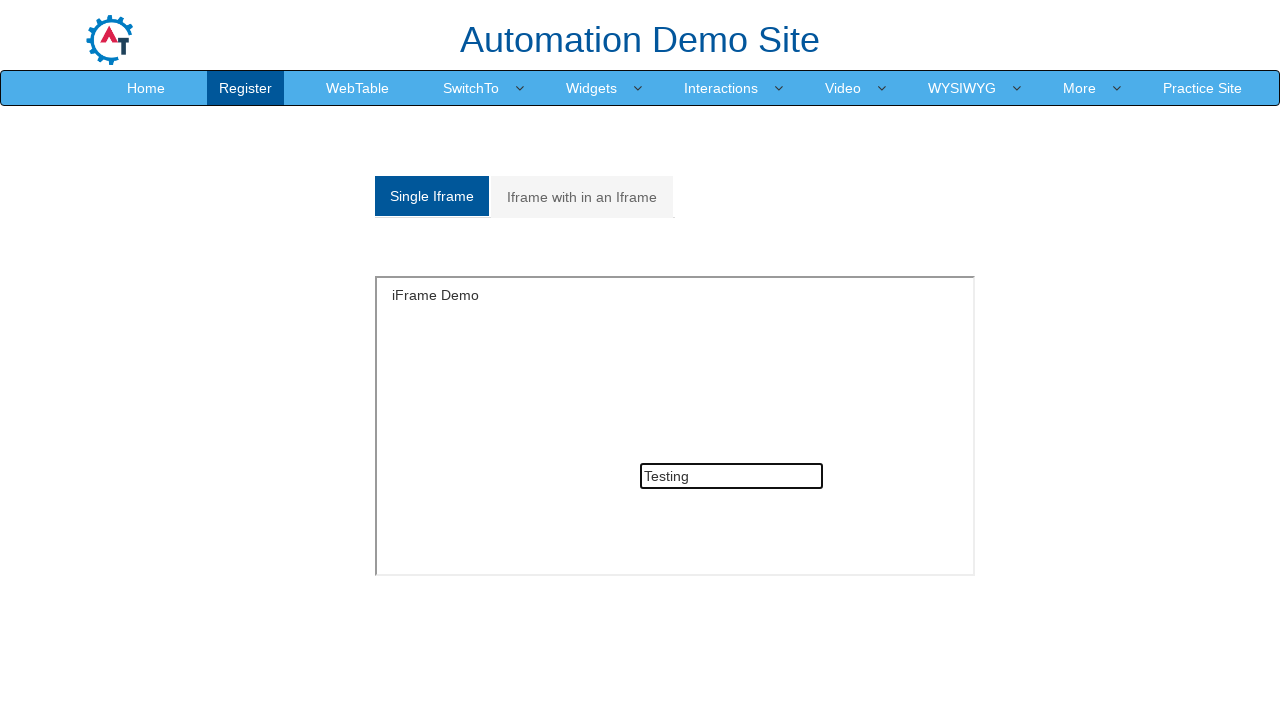

Clicked on Multiple Frame tab at (582, 197) on a[href='#Multiple']
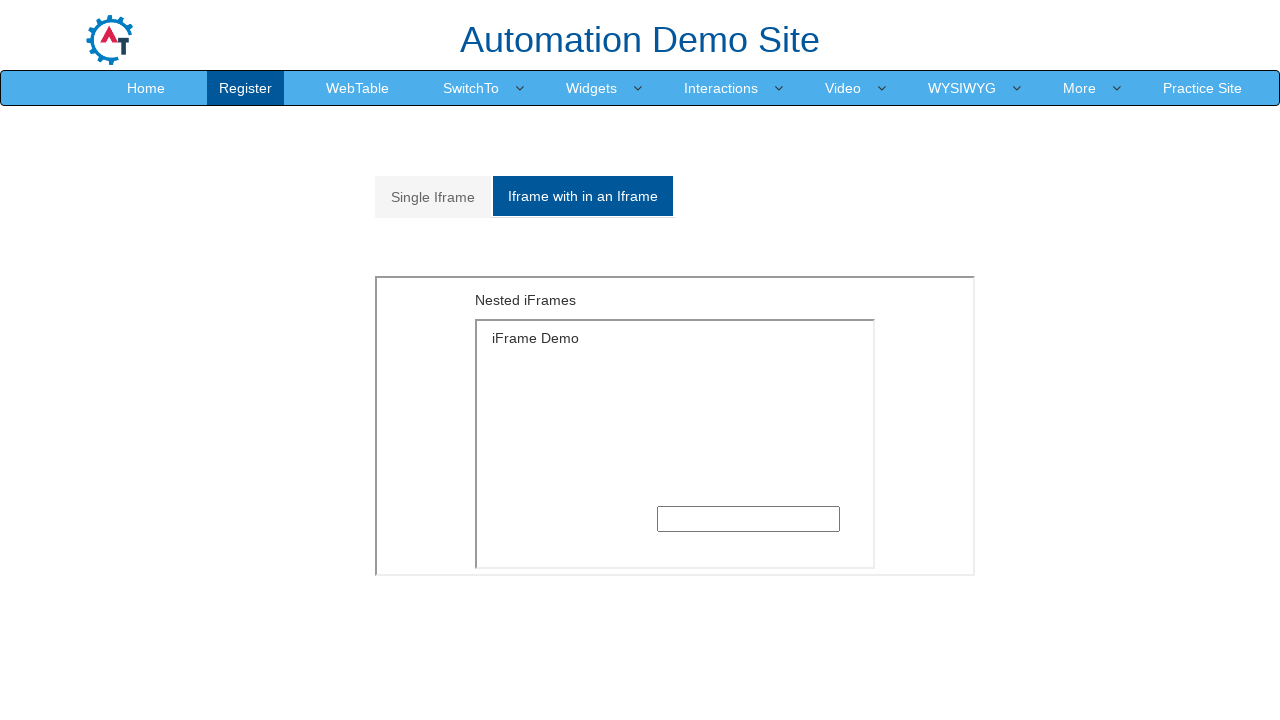

Located outer frame with src 'MultipleFrames.html'
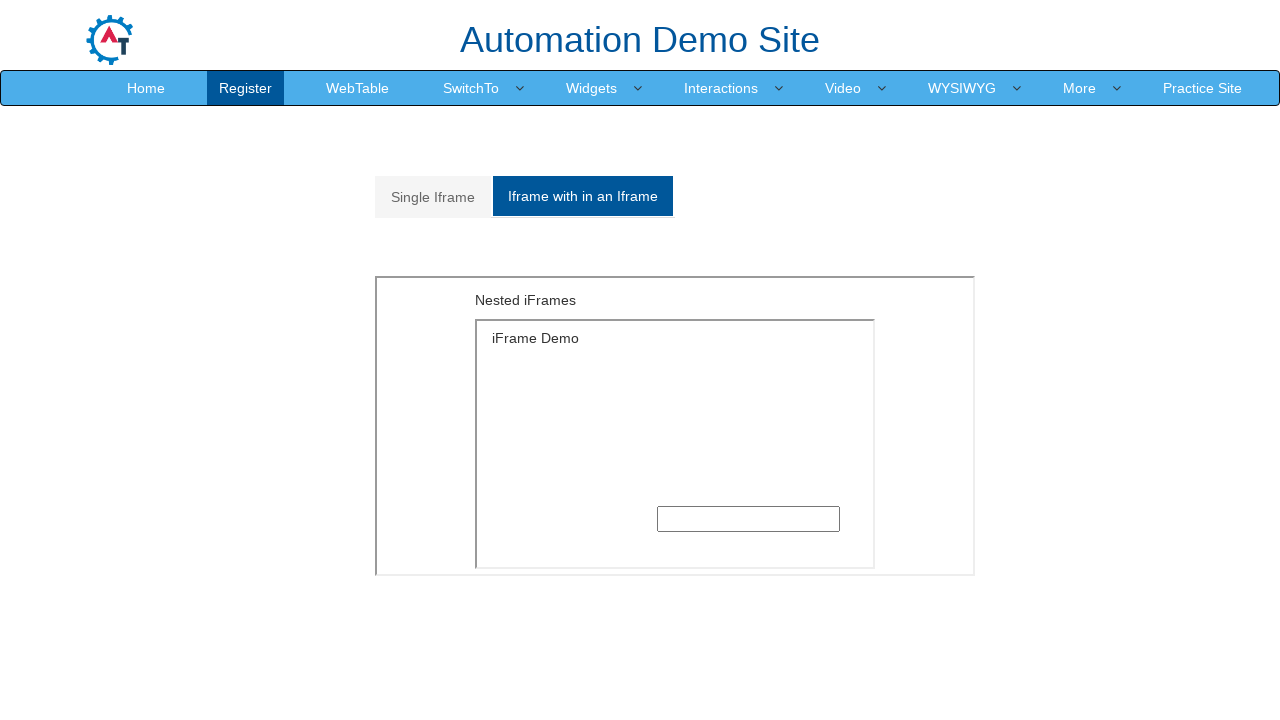

Located nested inner frame with src 'SingleFrame.html' within outer frame
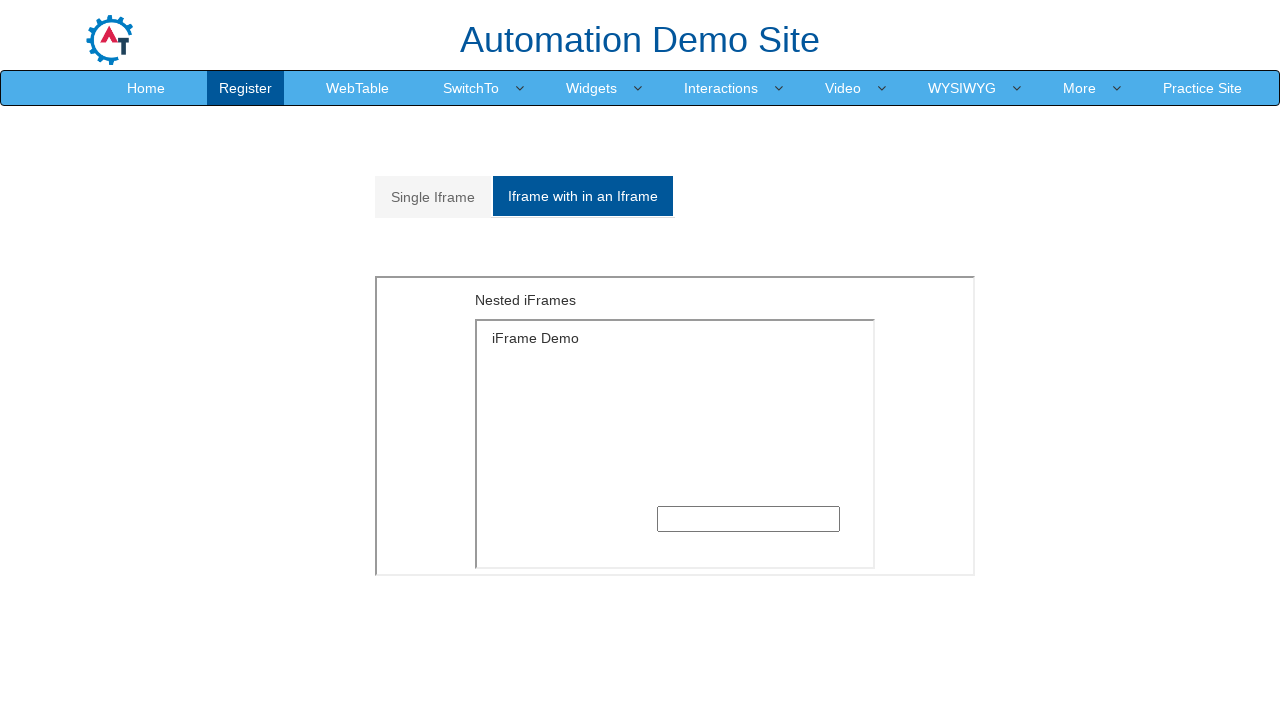

Filled 'selenium' in the nested frame text input on iframe[src='MultipleFrames.html'] >> internal:control=enter-frame >> iframe[src=
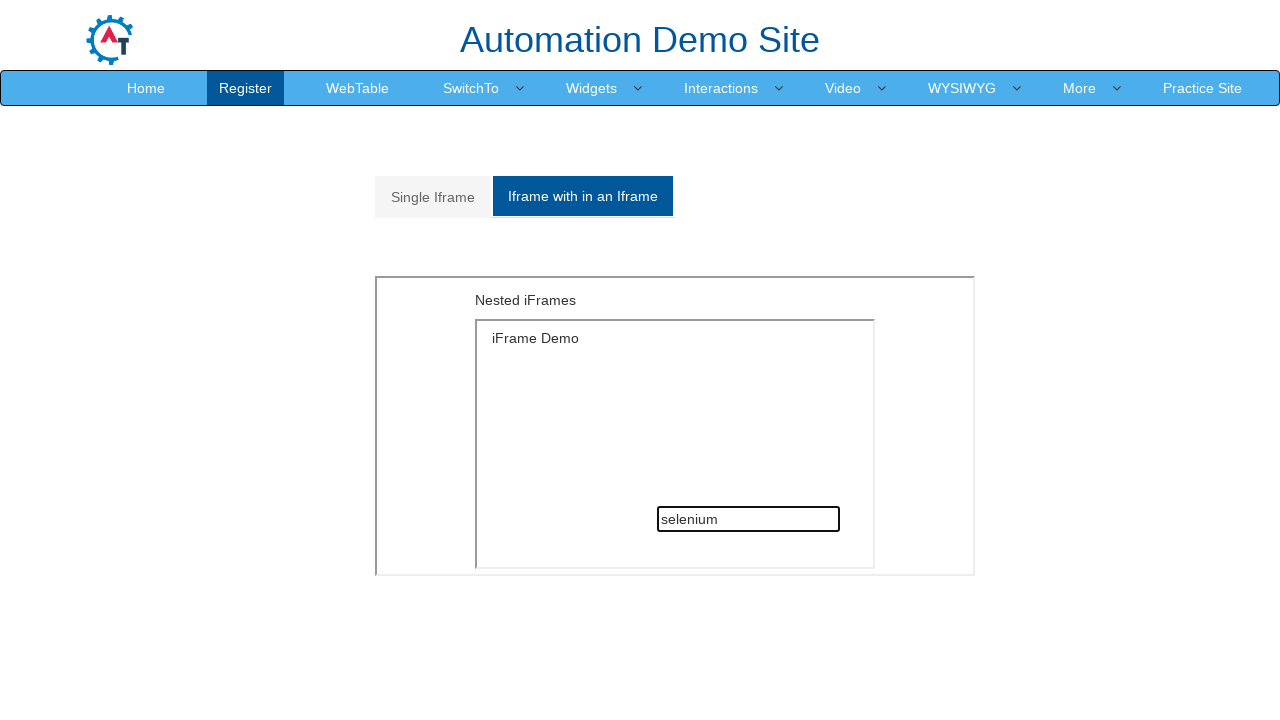

Waited 2 seconds for completion
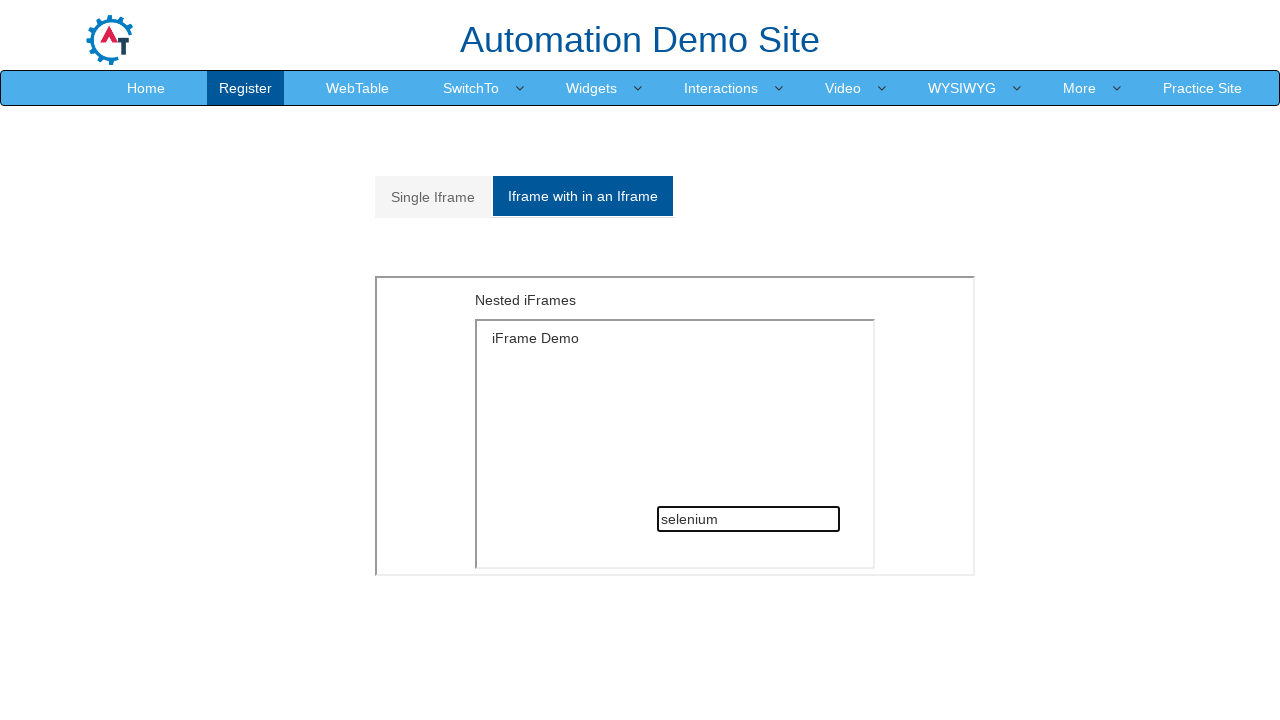

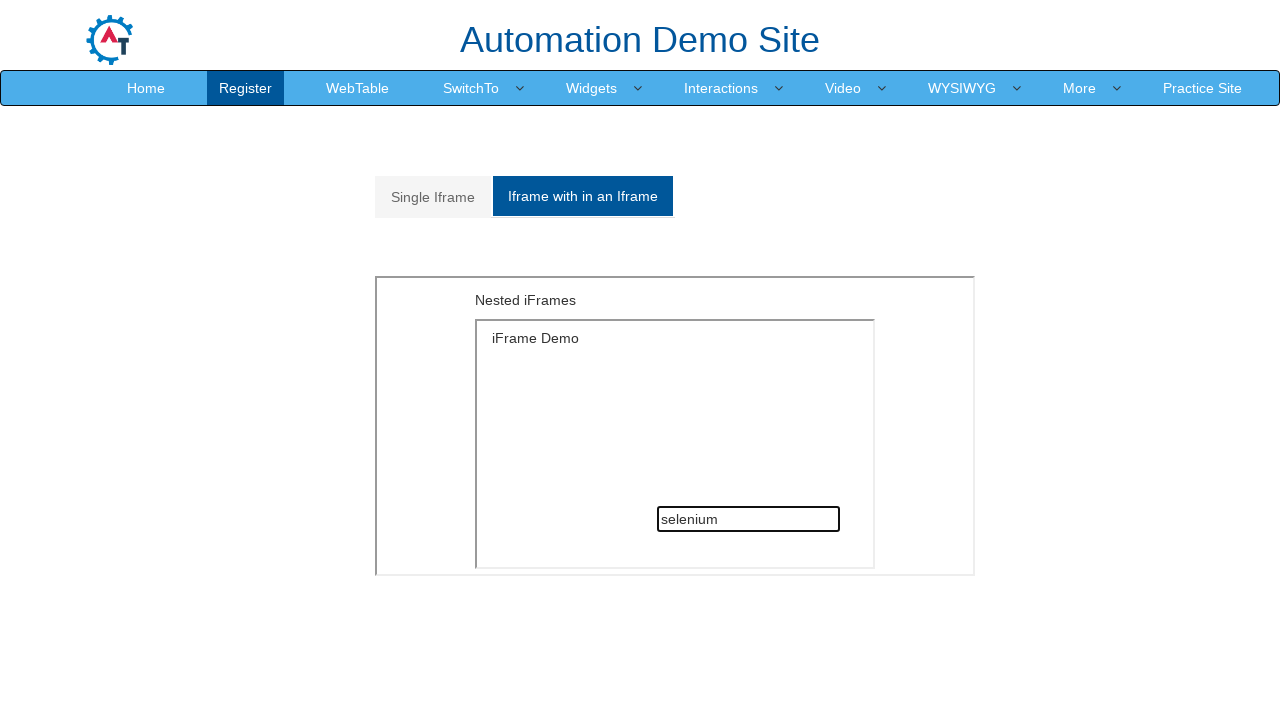